Tests dropdown selection using Playwright's built-in select method to choose "Option 1" by visible text and verifies the selection

Starting URL: http://the-internet.herokuapp.com/dropdown

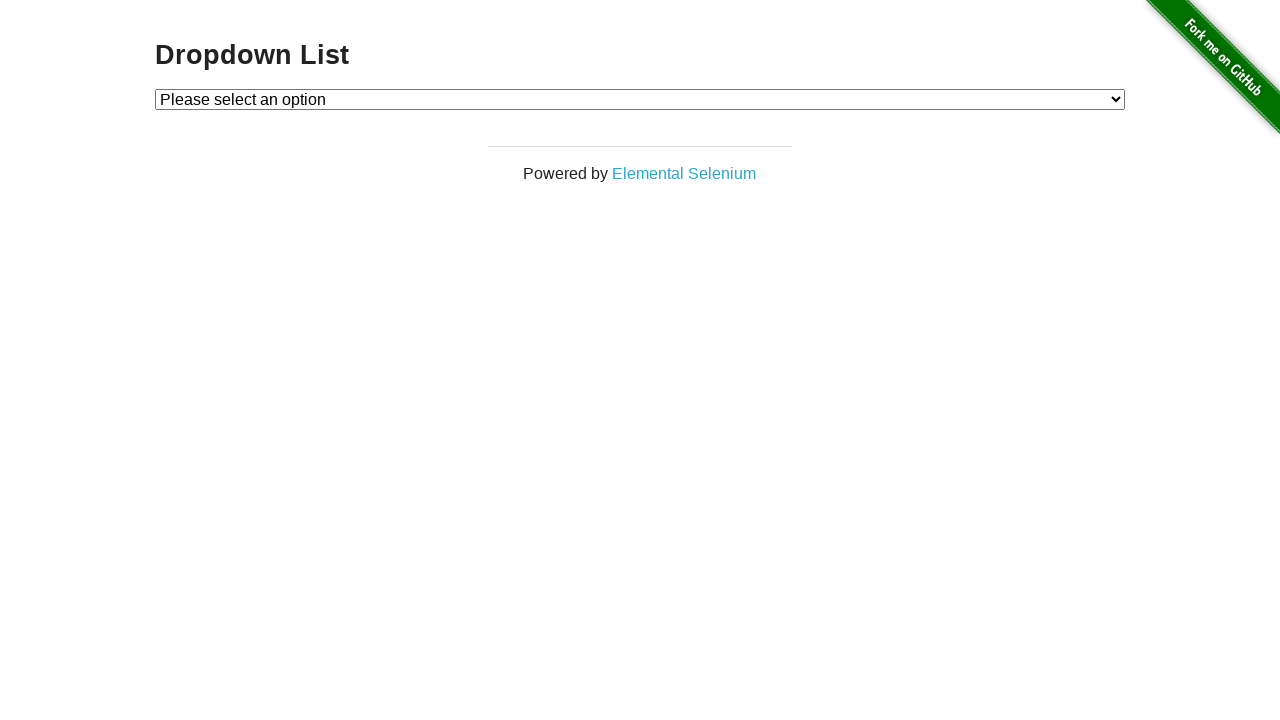

Selected 'Option 1' from dropdown using select_option method on #dropdown
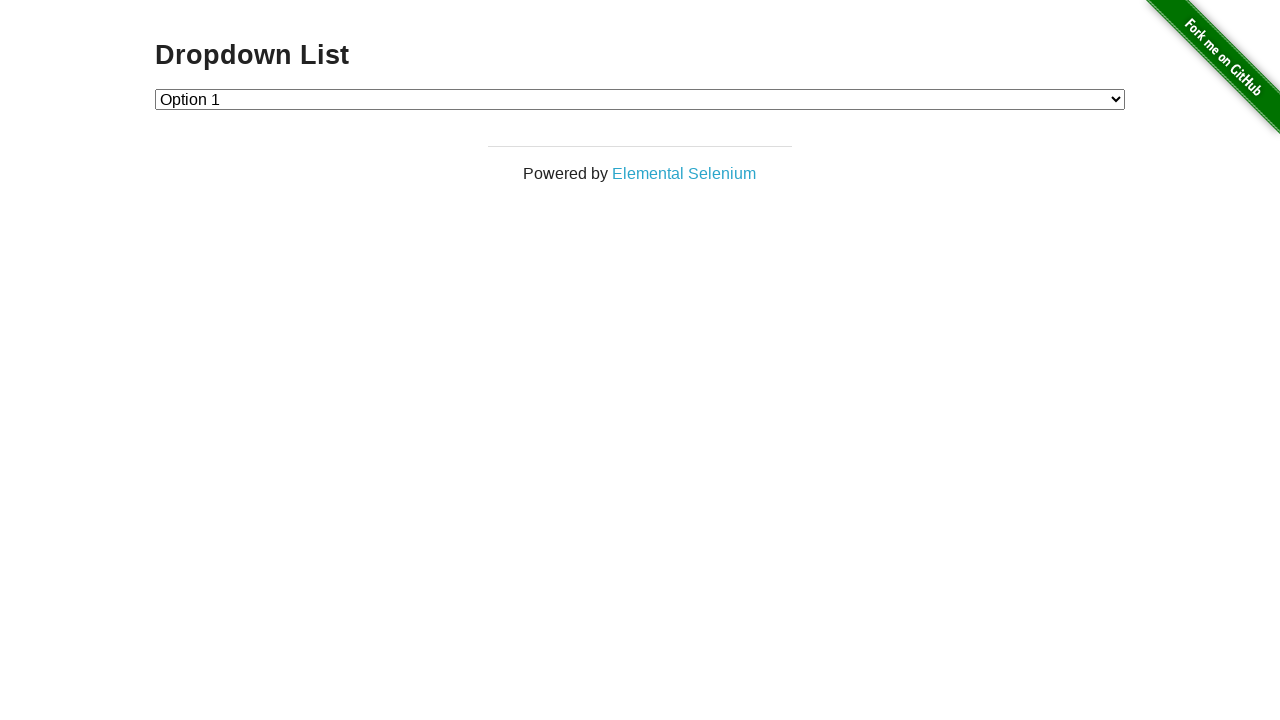

Located the checked option element in dropdown
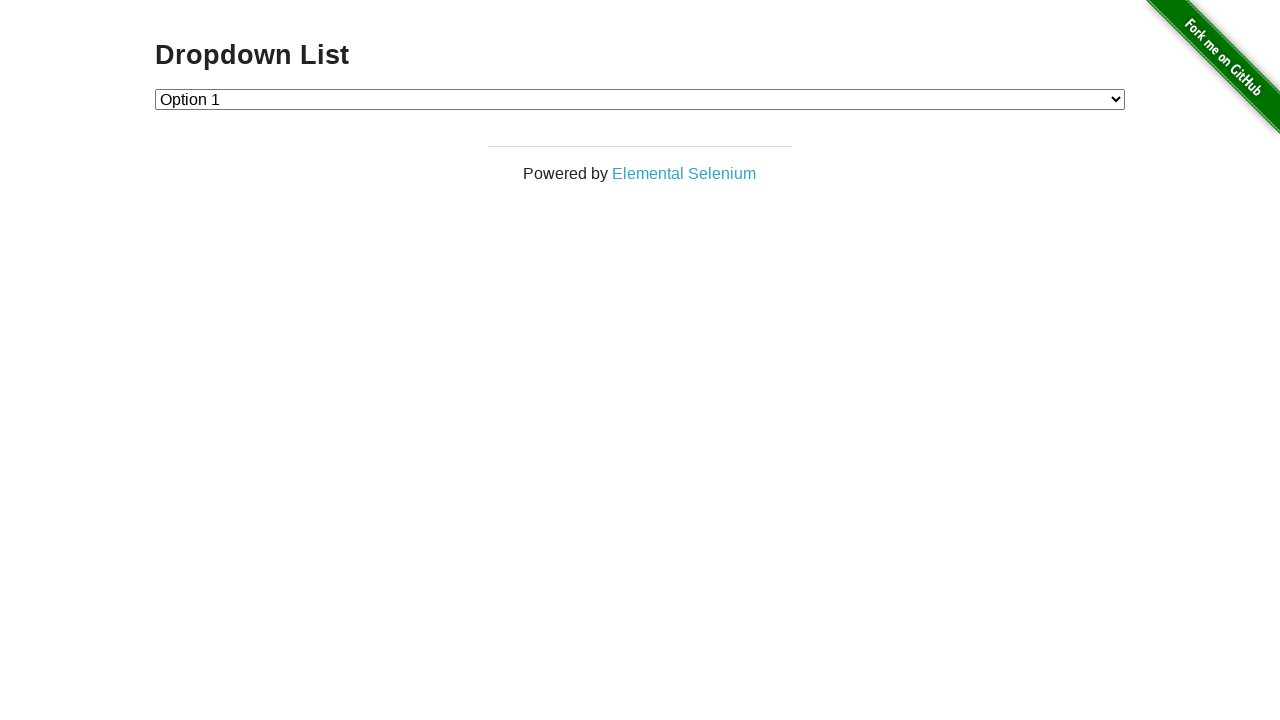

Retrieved text content of selected option
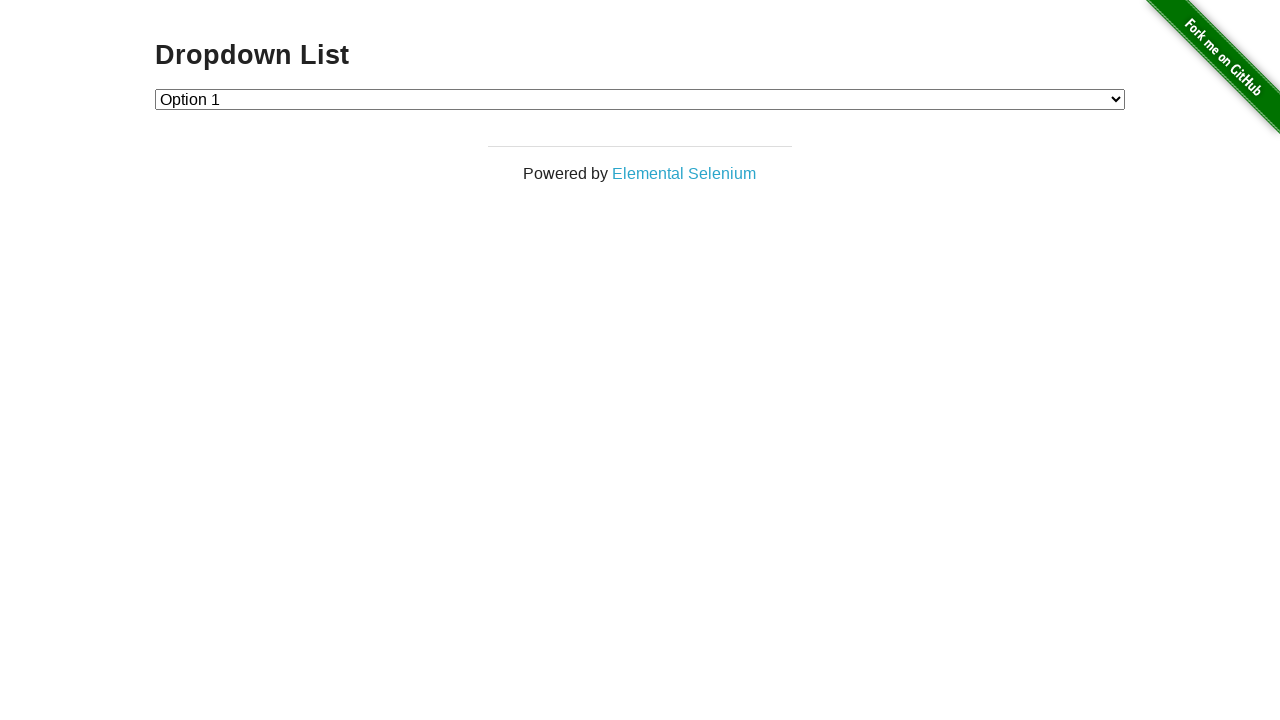

Verified that 'Option 1' is correctly selected
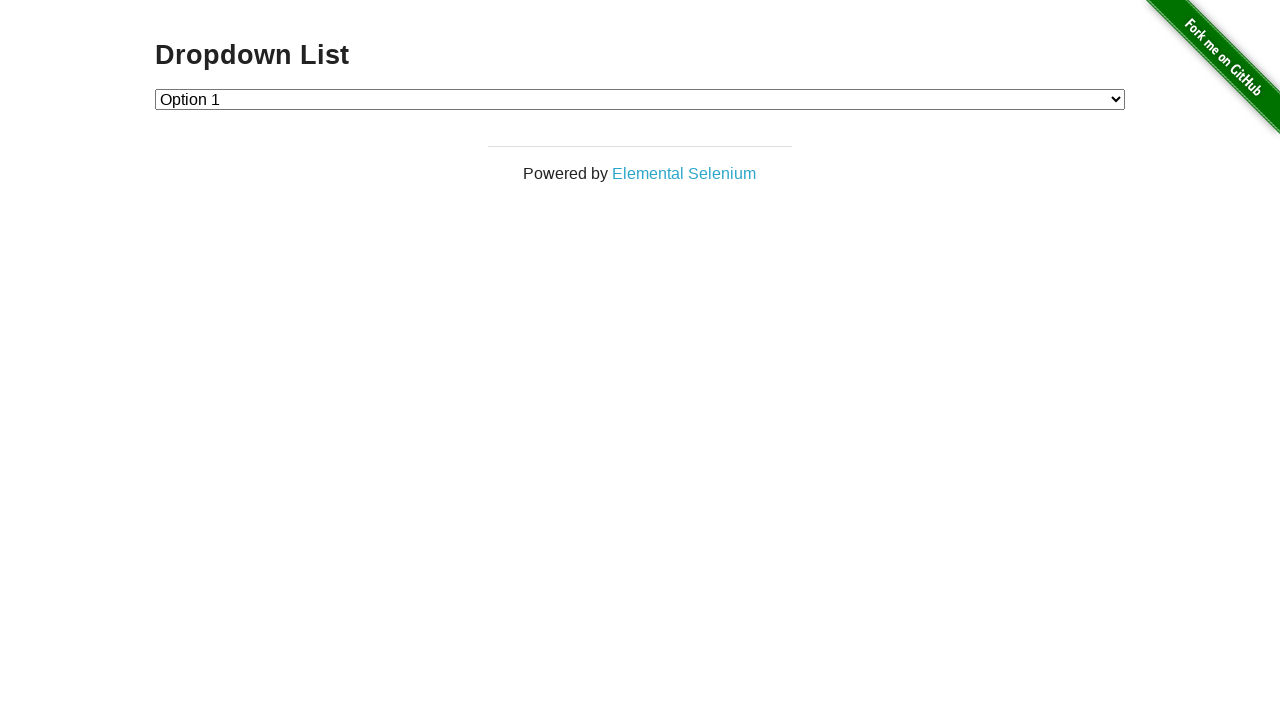

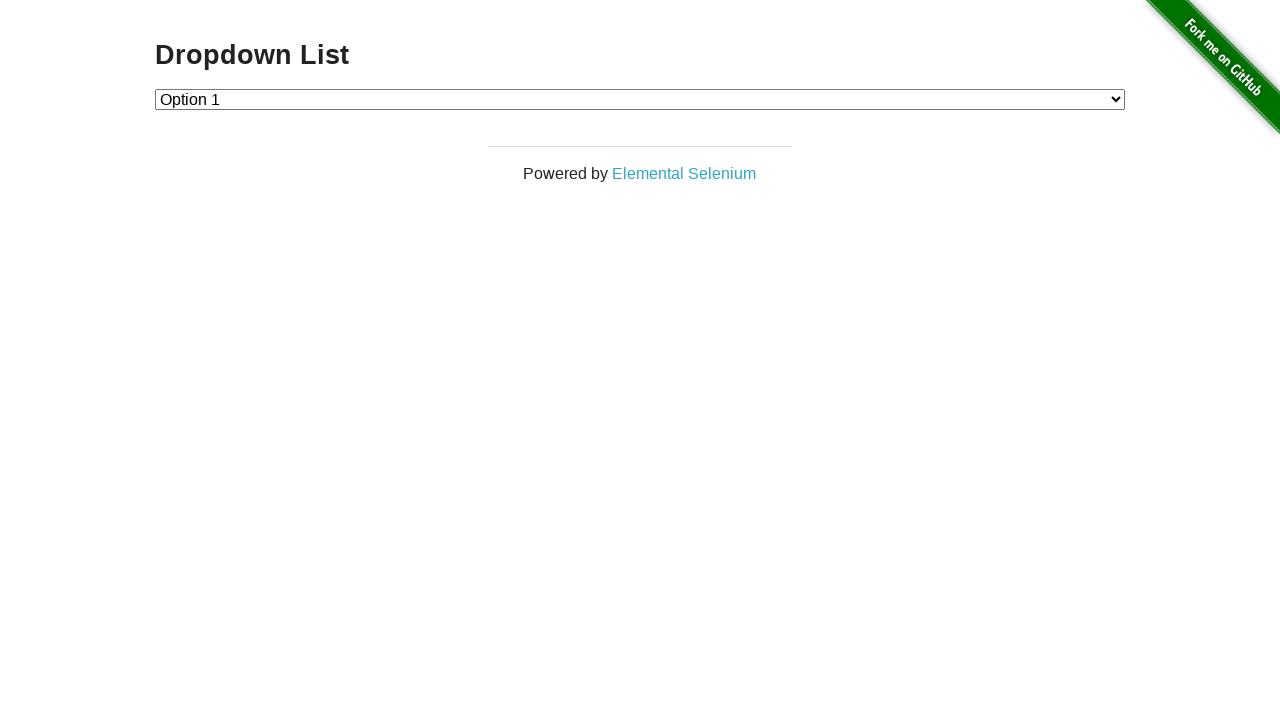